Tests registration form submission by filling in first name, last name, and email fields, then verifying successful registration message

Starting URL: http://suninjuly.github.io/registration1.html

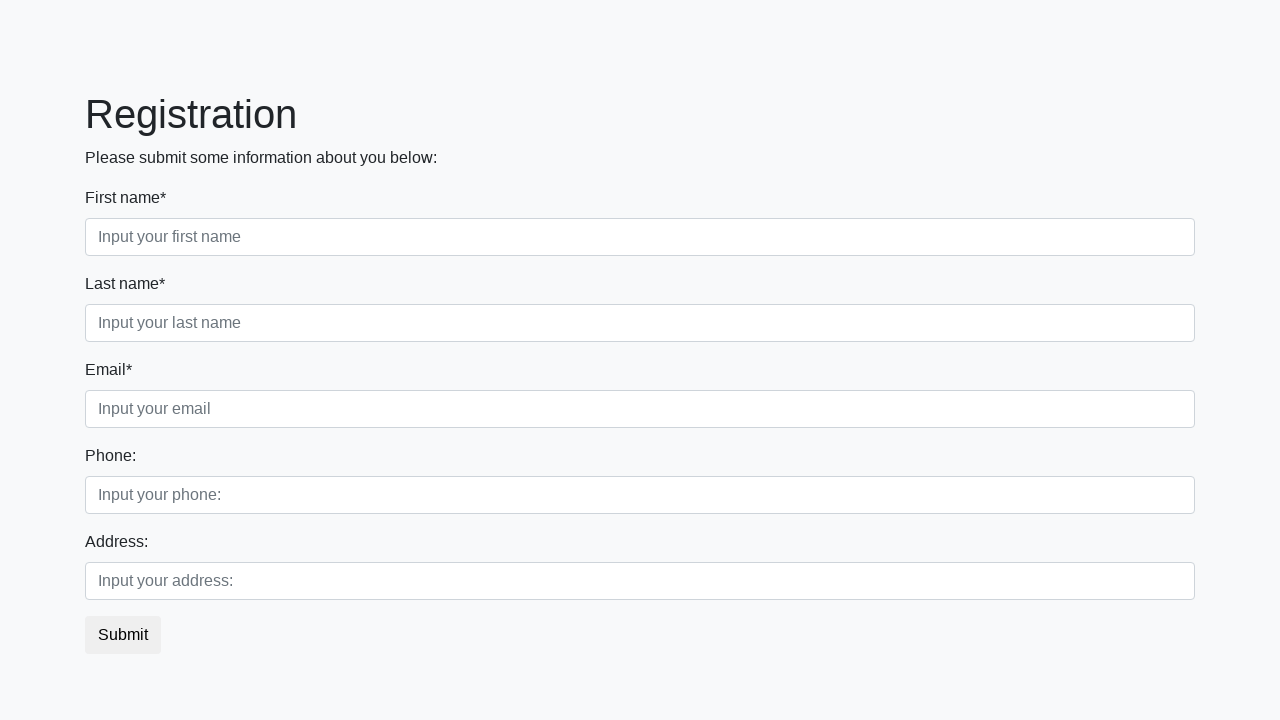

Filled first name field with 'Maya' on [placeholder='Input your first name']
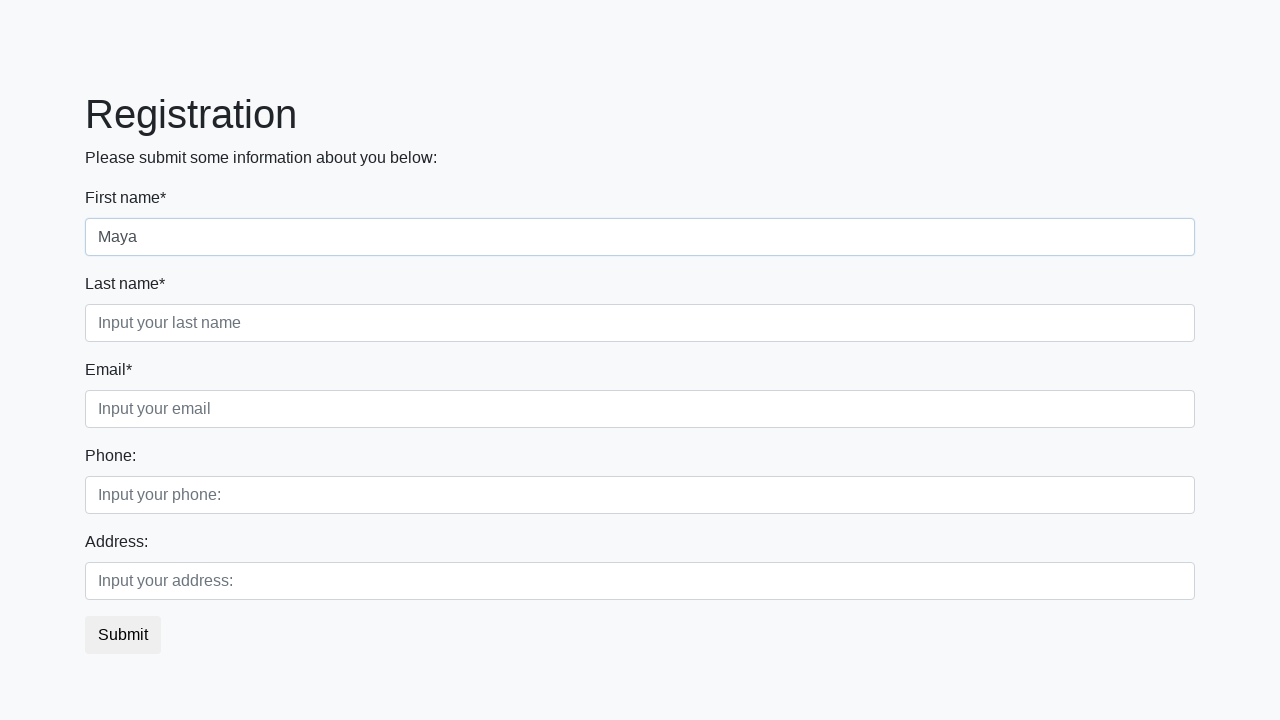

Filled last name field with 'Orlovskaya' on [placeholder='Input your last name']
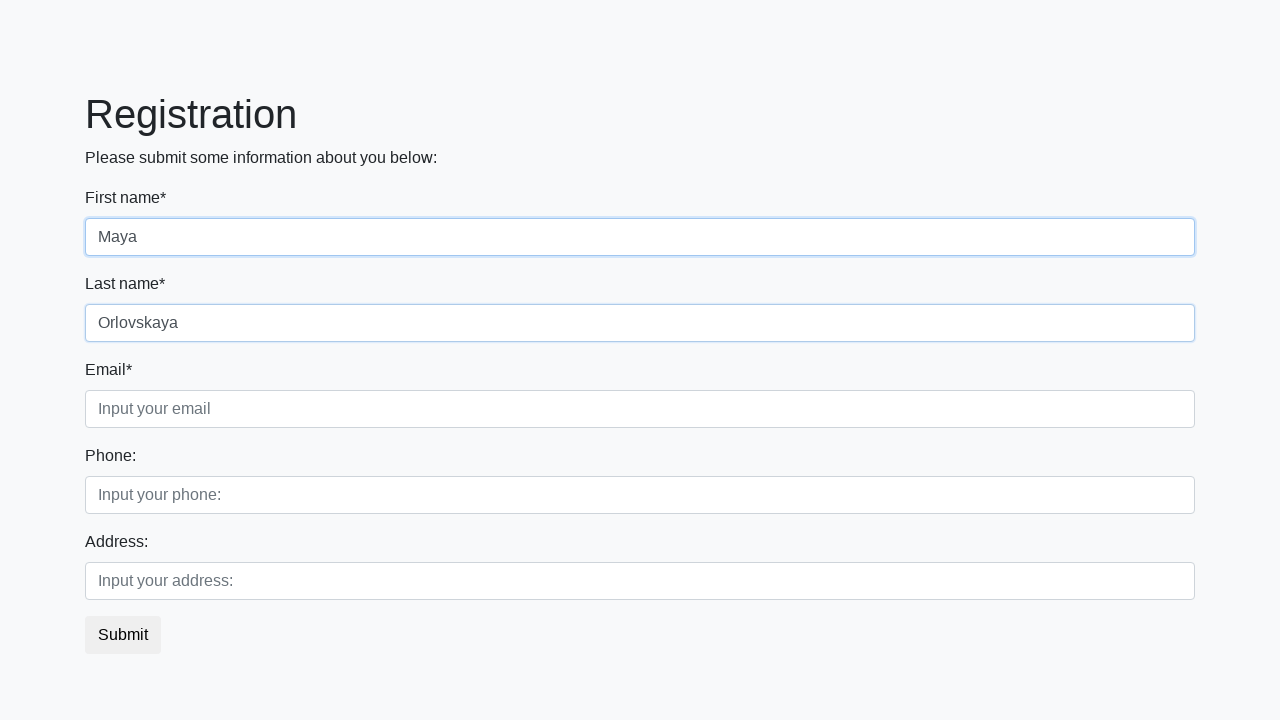

Filled email field with 'orlovsky-maya@mail.ru' on [placeholder='Input your email']
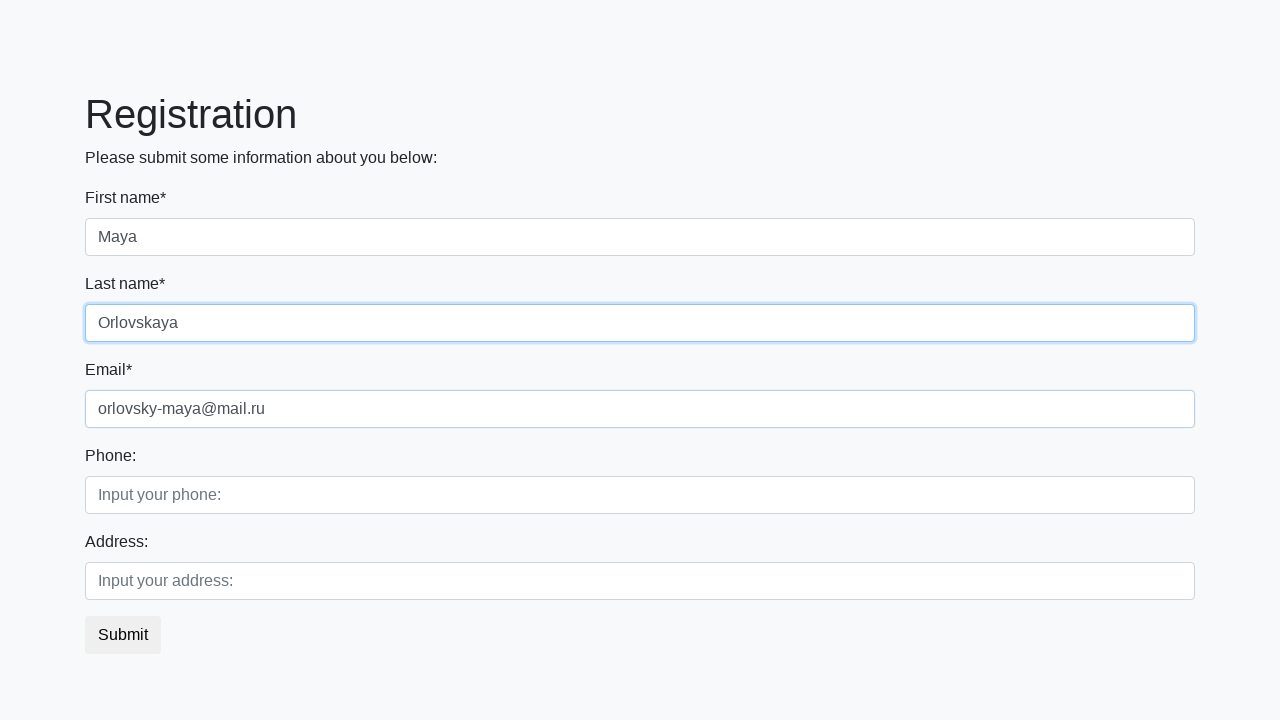

Clicked submit button to register at (123, 635) on button.btn
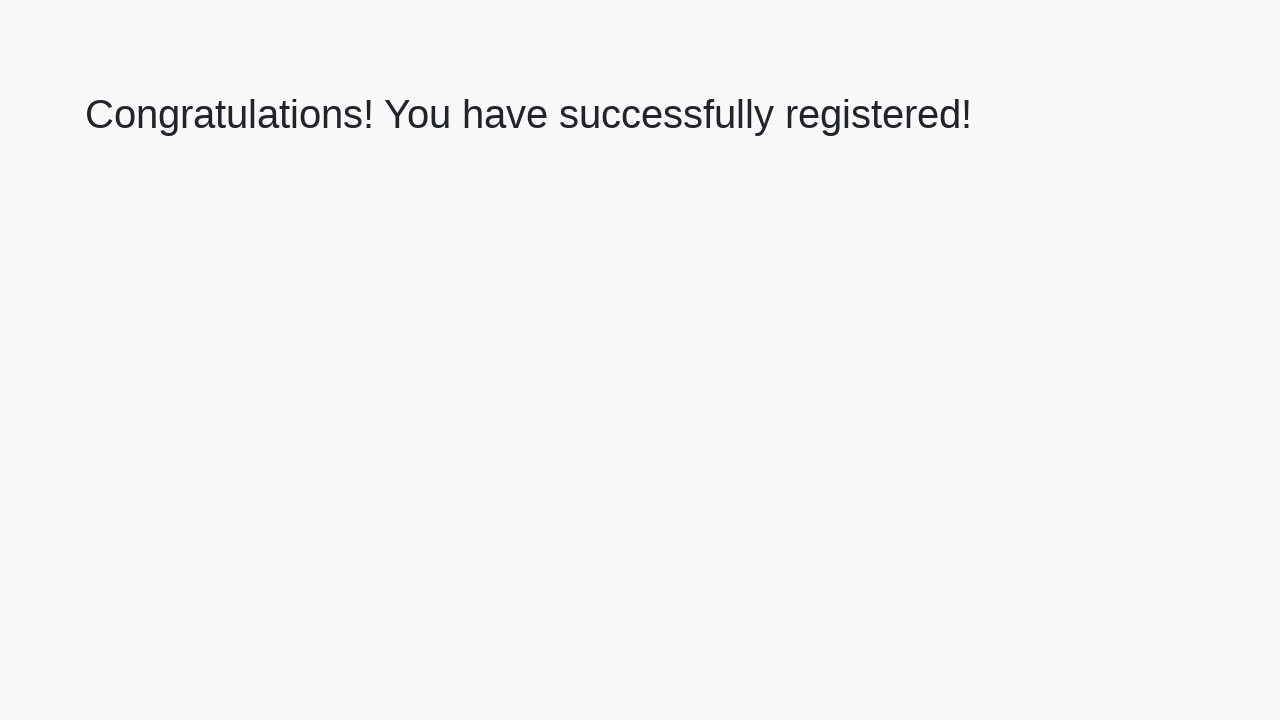

Success page loaded with h1 element visible
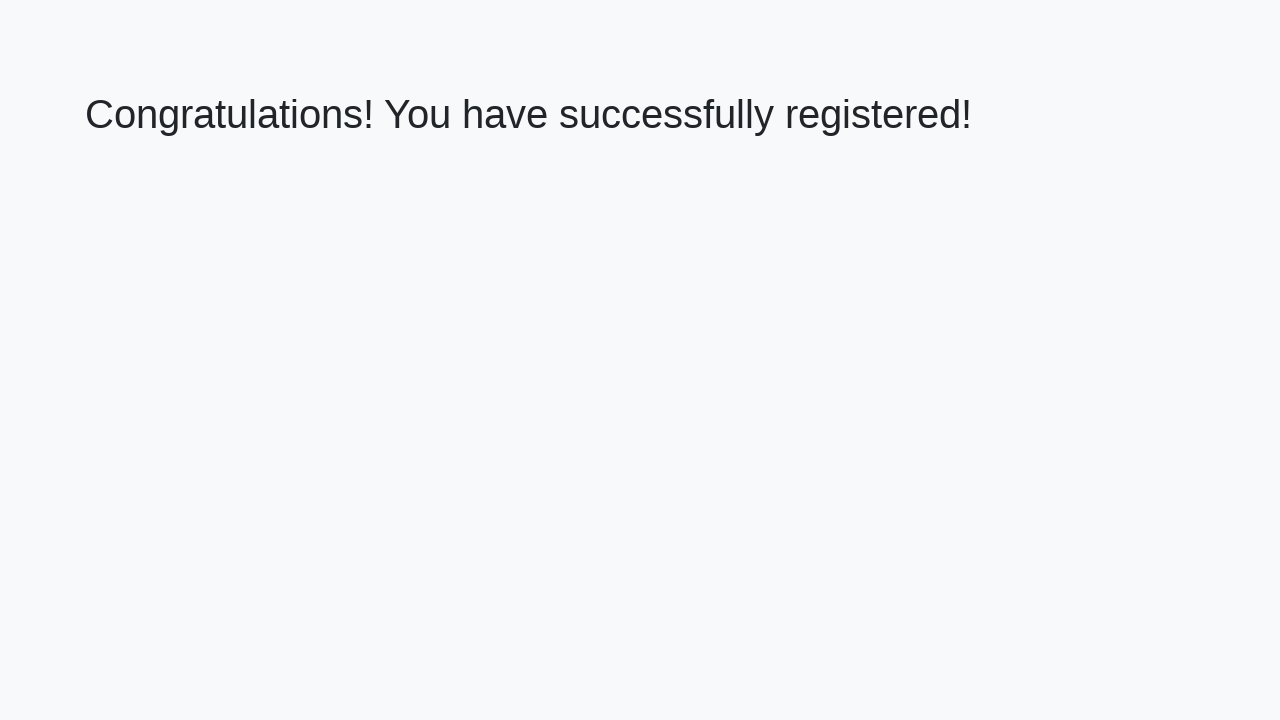

Retrieved success message: 'Congratulations! You have successfully registered!'
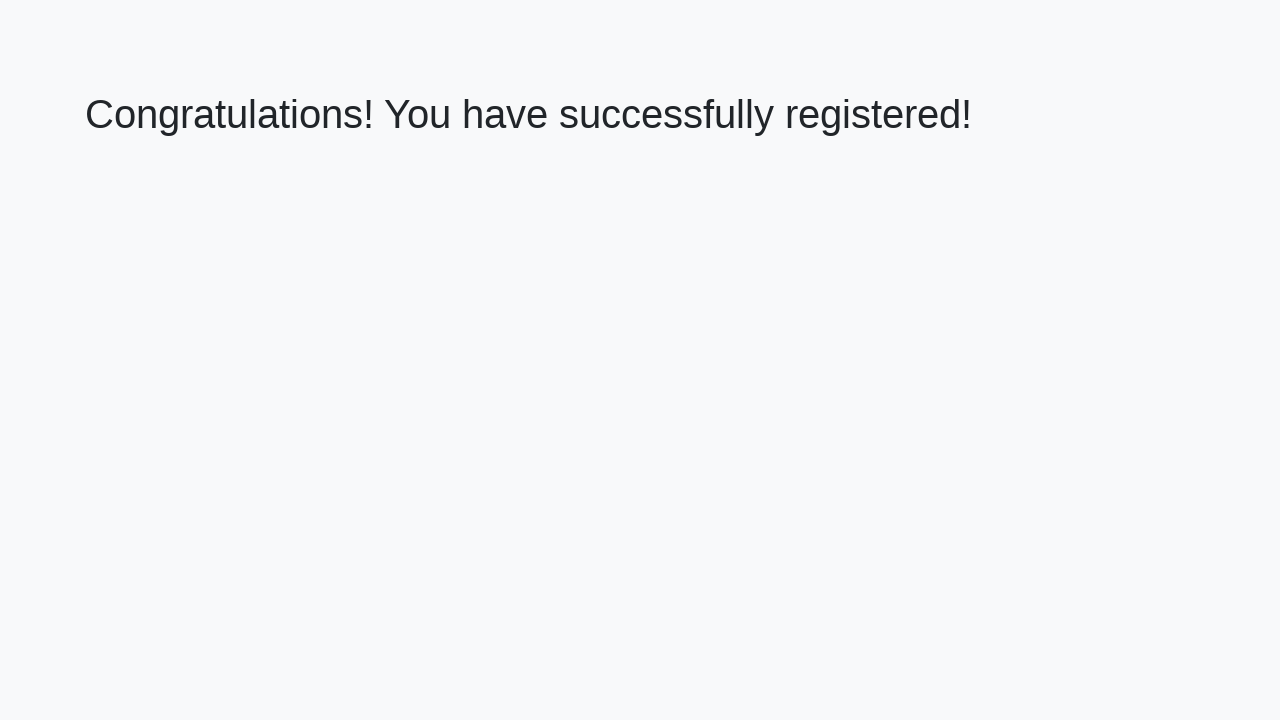

Verified success message matches expected text
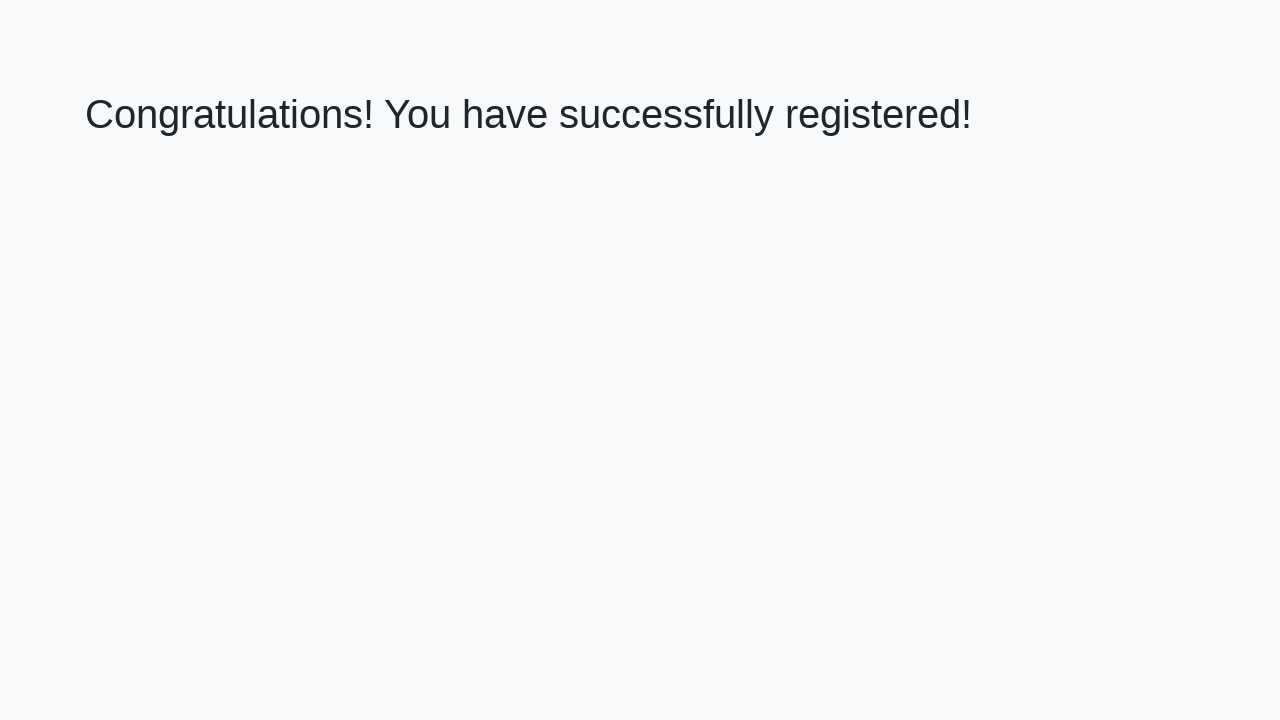

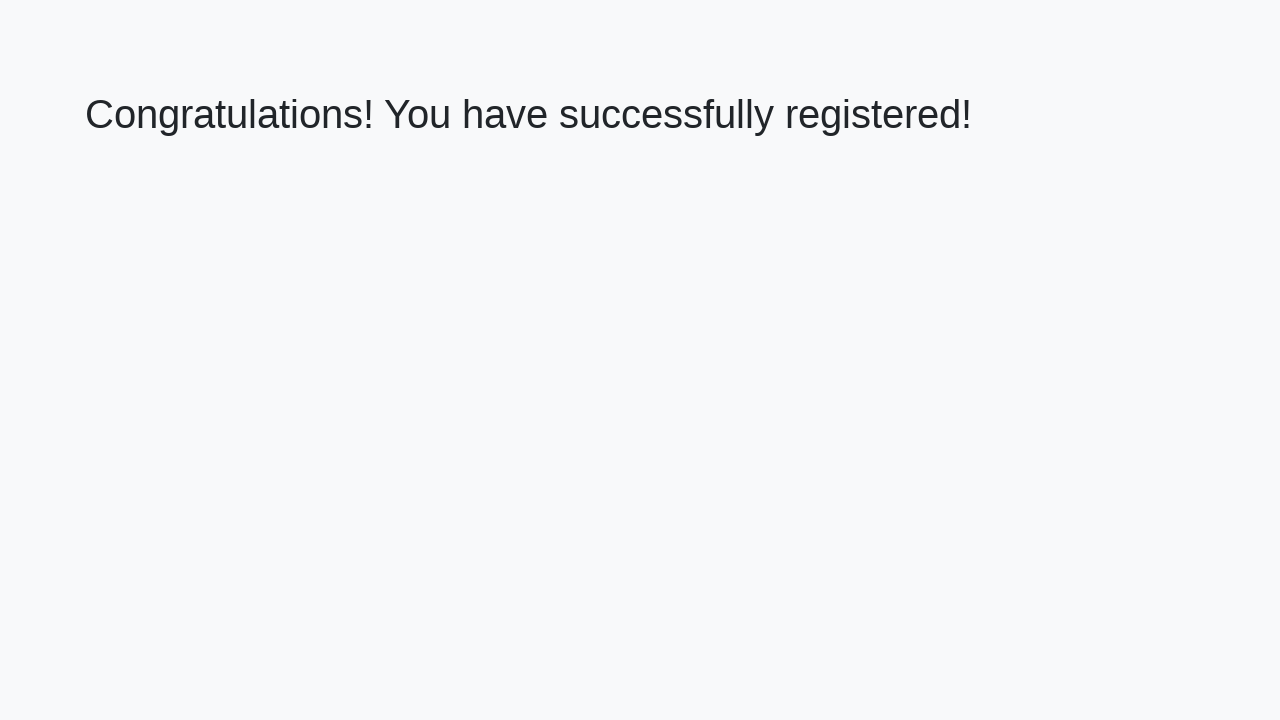